Navigates to the QSpiders website and verifies the page loads successfully

Starting URL: https://www.qspiders.com

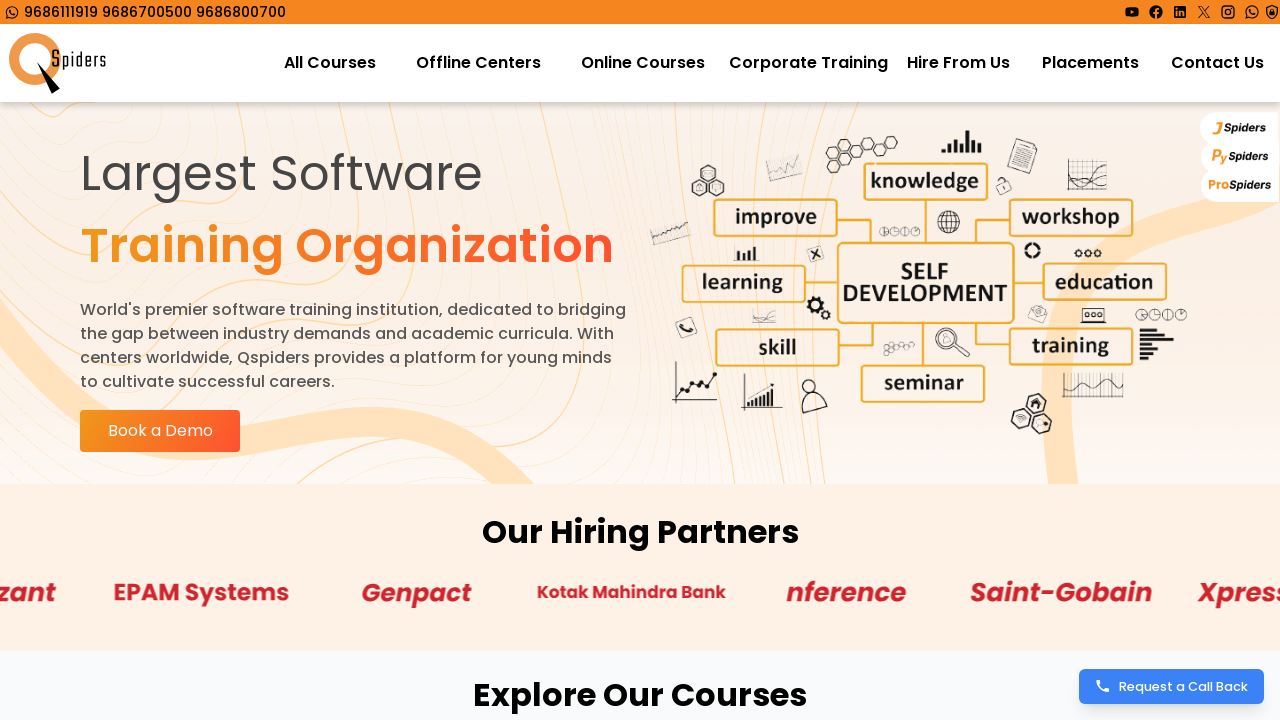

Waited for page to reach networkidle state
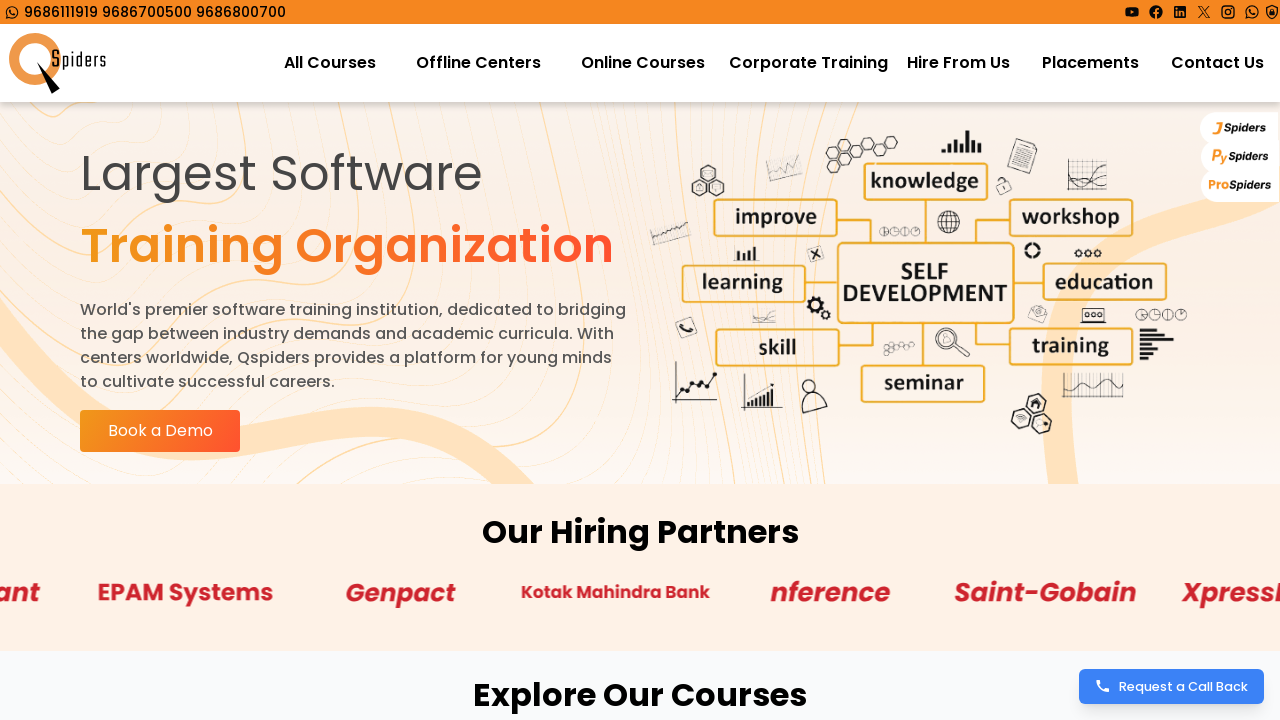

Body element is visible, QSpiders page loaded successfully
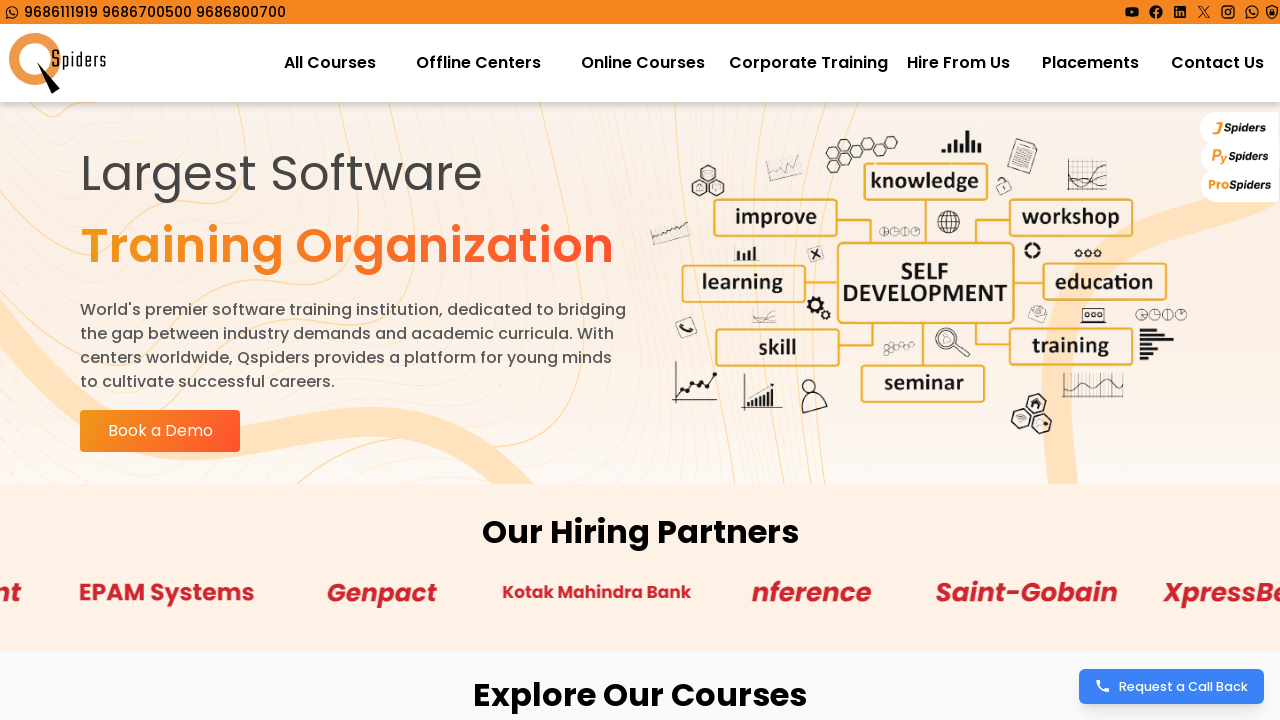

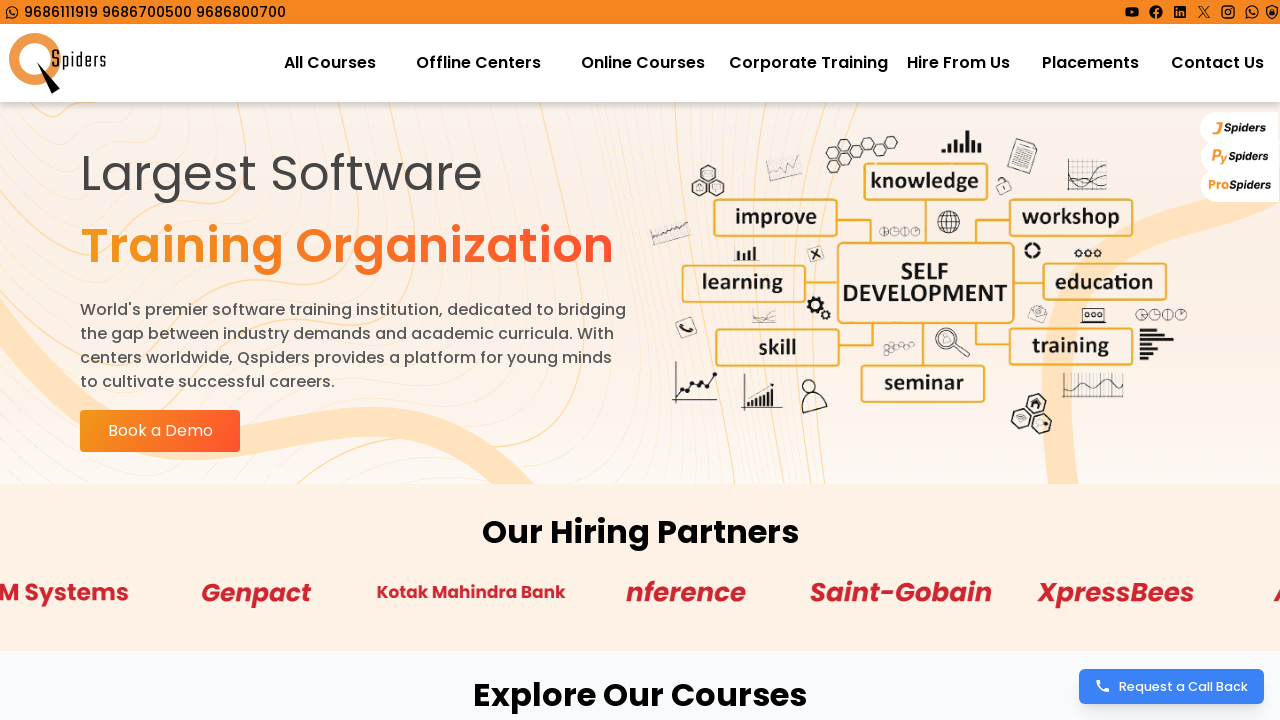